Tests drag and drop functionality by dragging an image element into a target box

Starting URL: https://formy-project.herokuapp.com/dragdrop

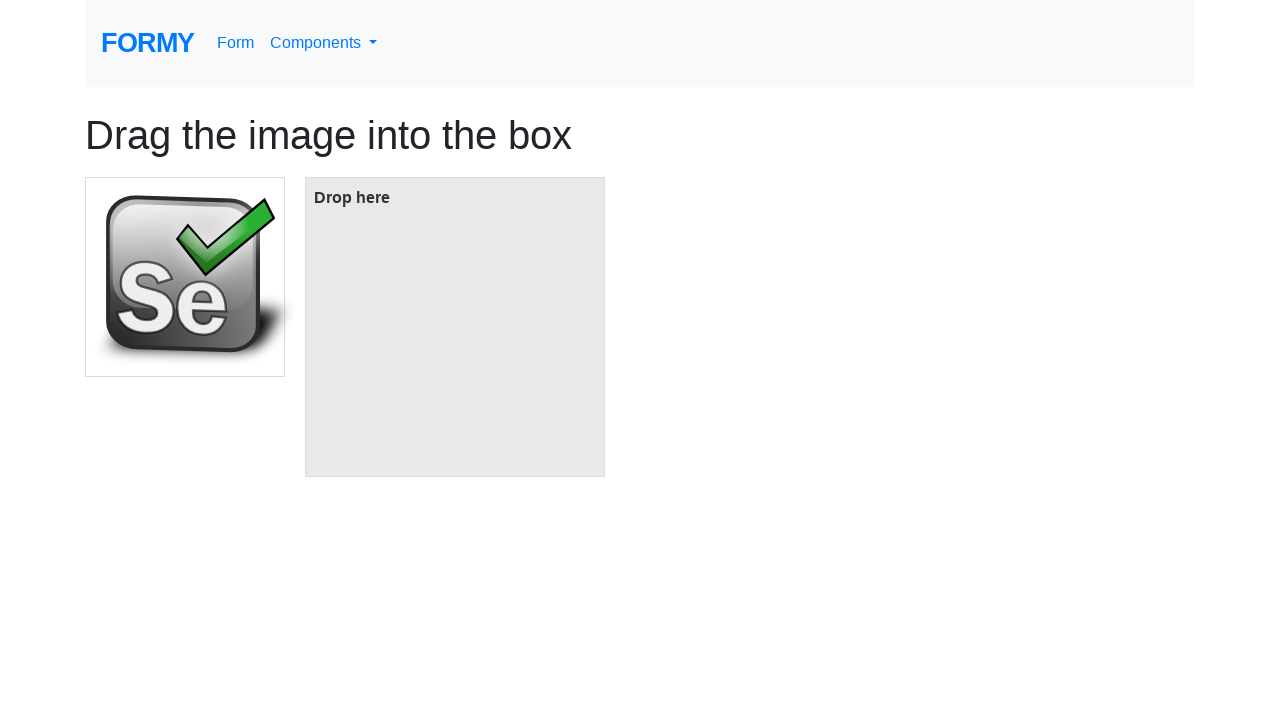

Navigated to drag and drop test page
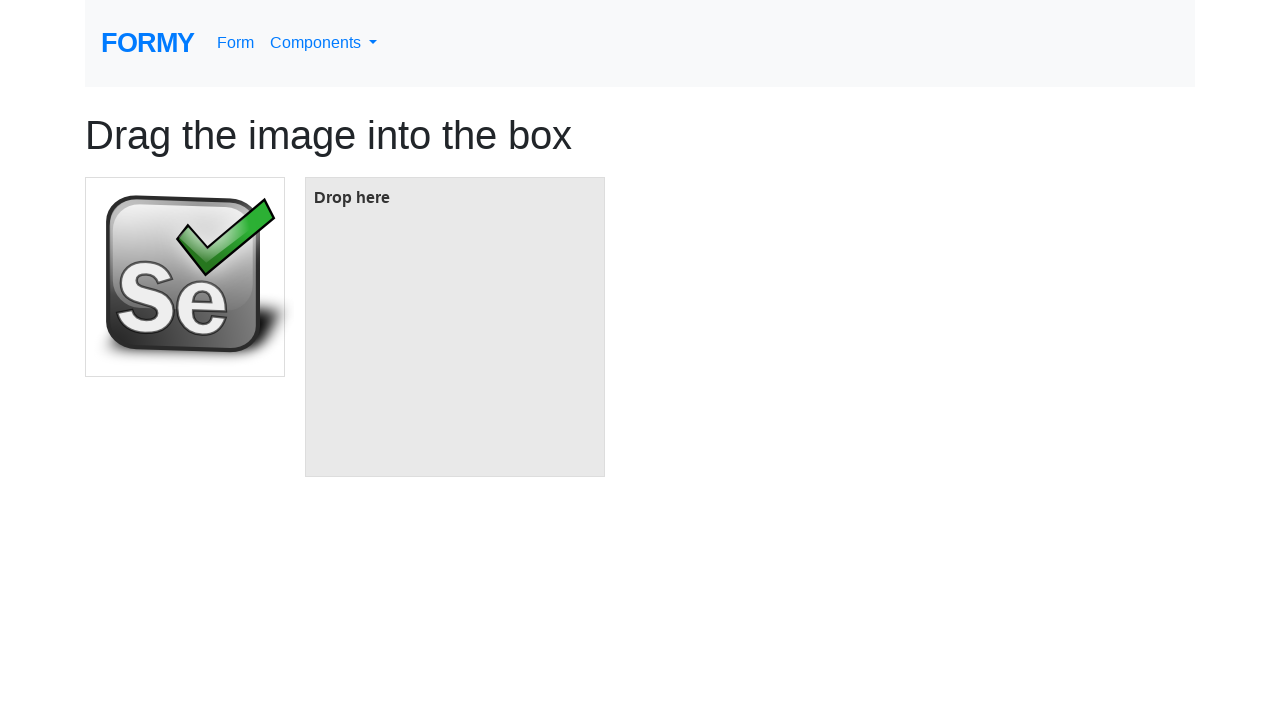

Clicked on image element at (185, 277) on #image
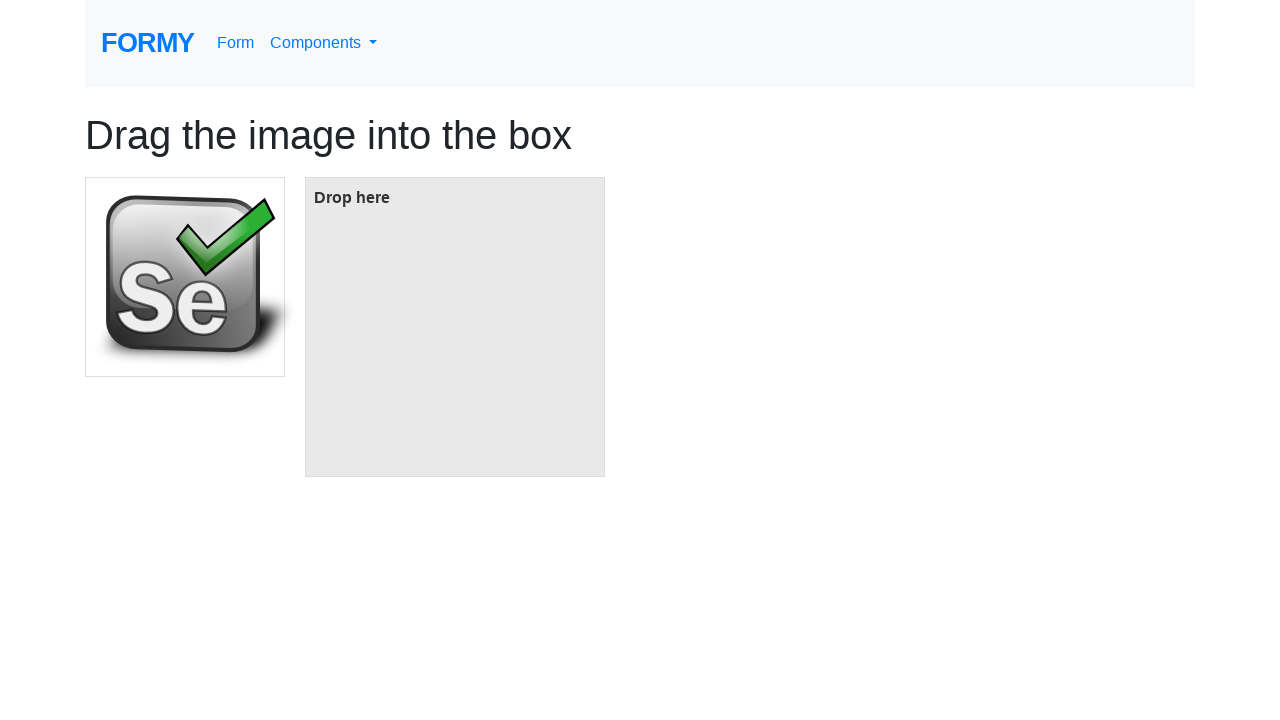

Target box element is visible
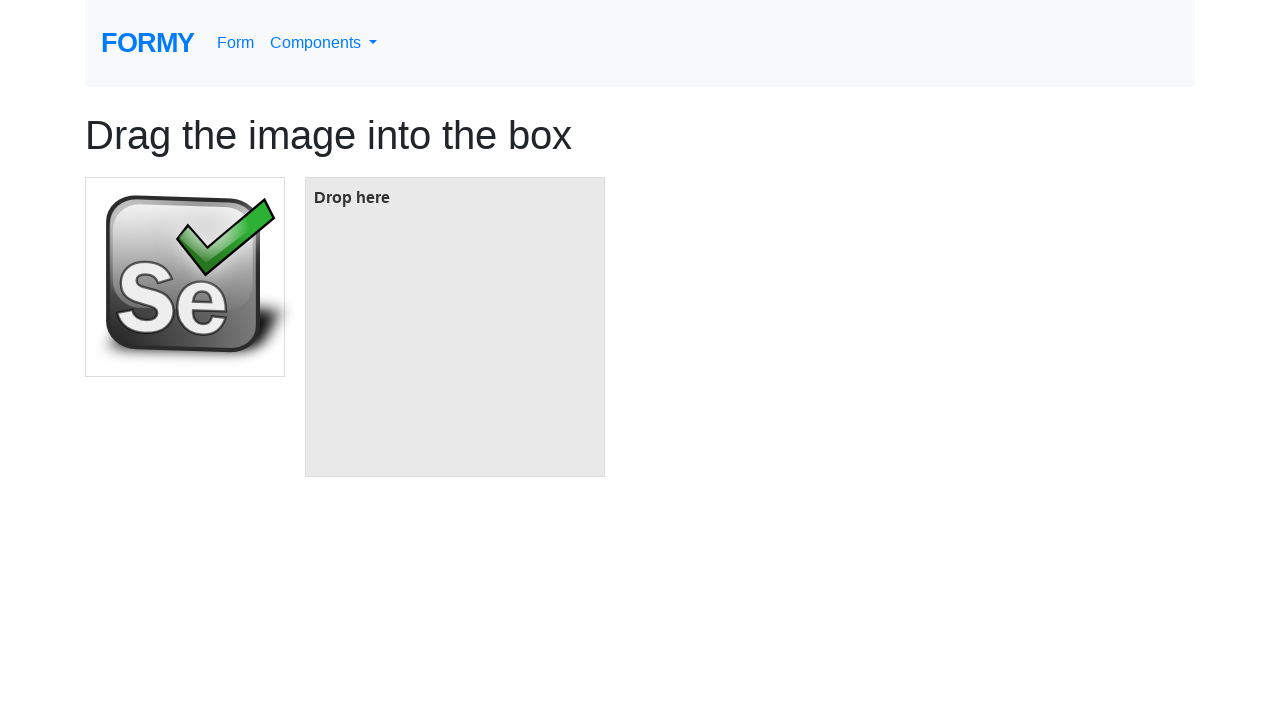

Dragged image element into target box at (455, 327)
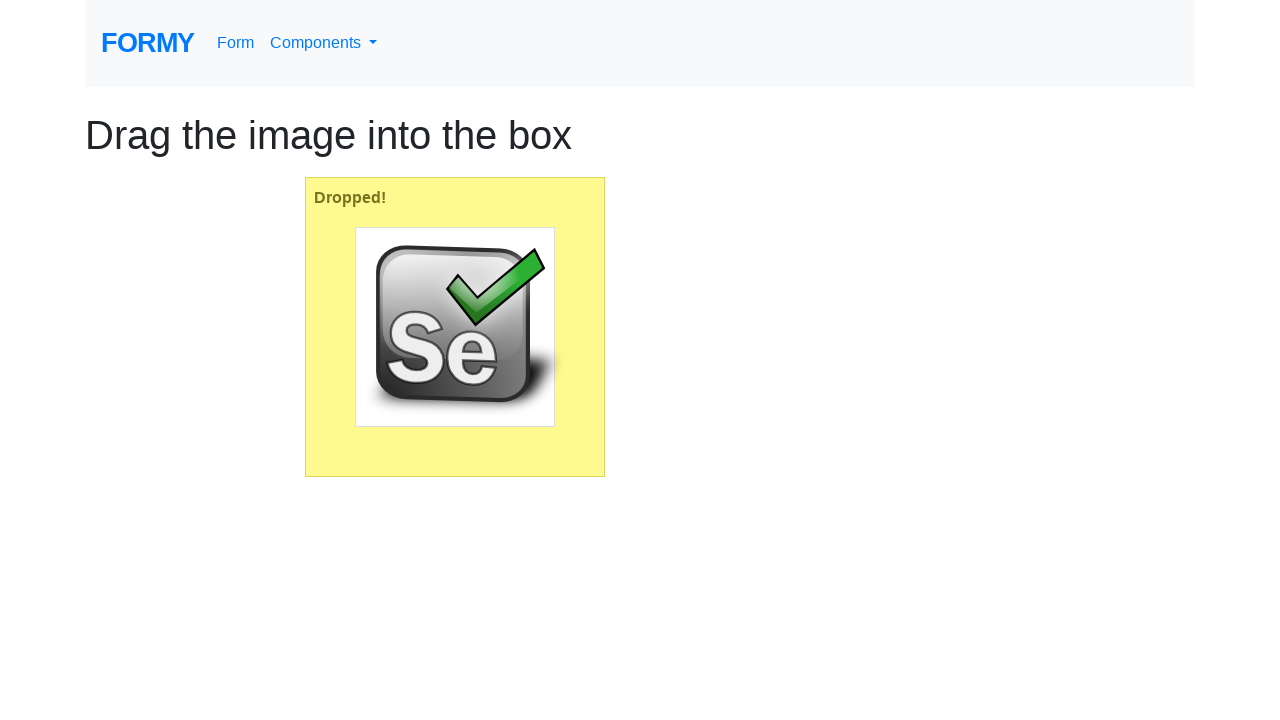

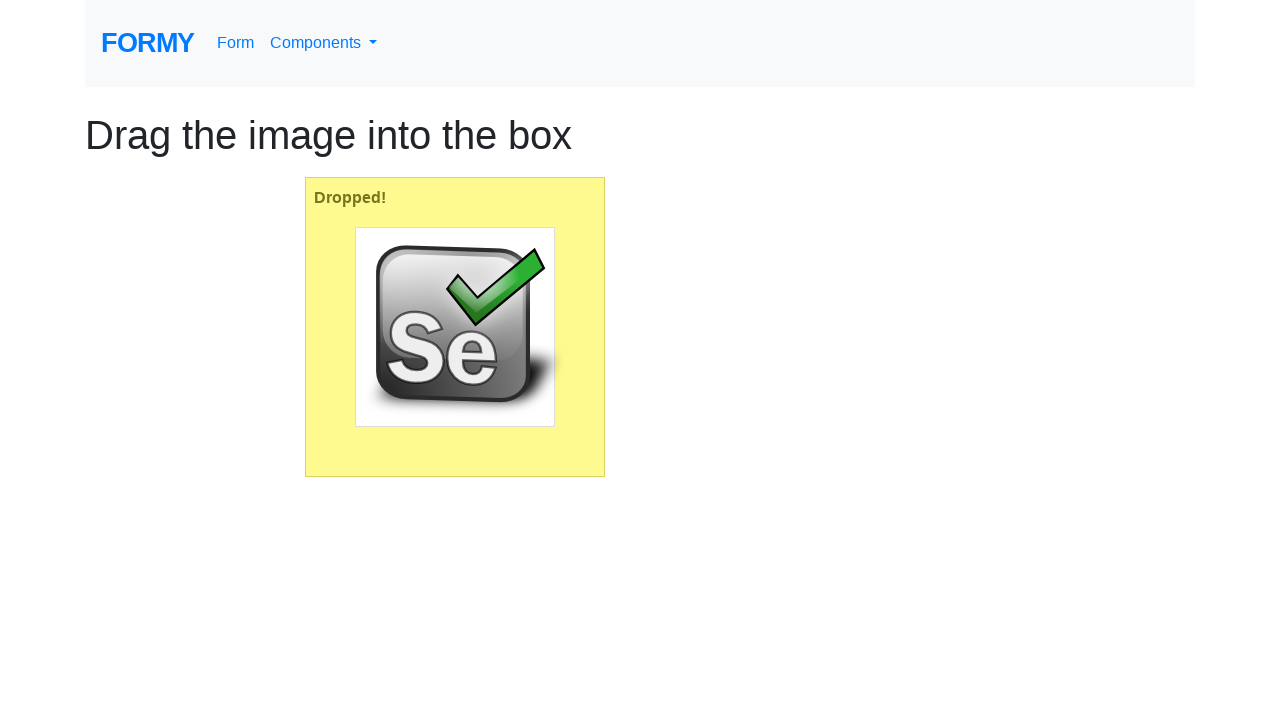